Tests that entering a valid number (64) with a perfect square root displays an alert with the correct result (8.00)

Starting URL: https://kristinek.github.io/site/tasks/enter_a_number

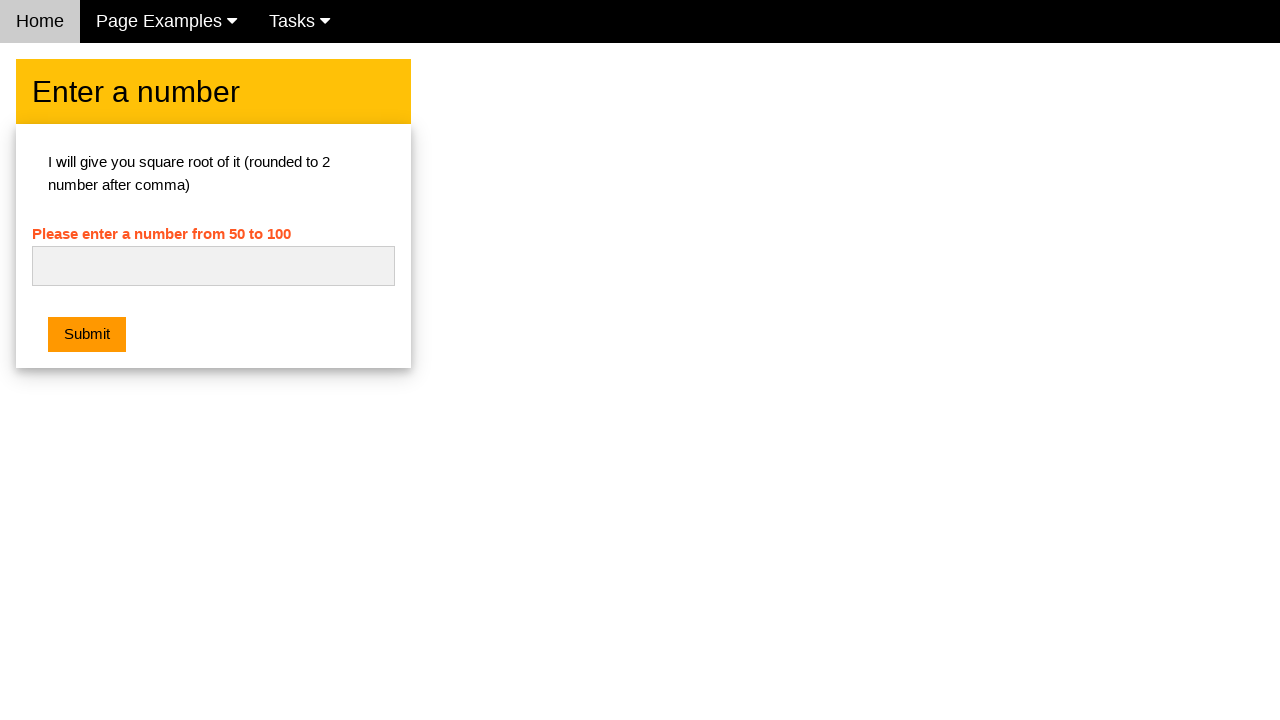

Filled number input field with '64' (perfect square) on #numb
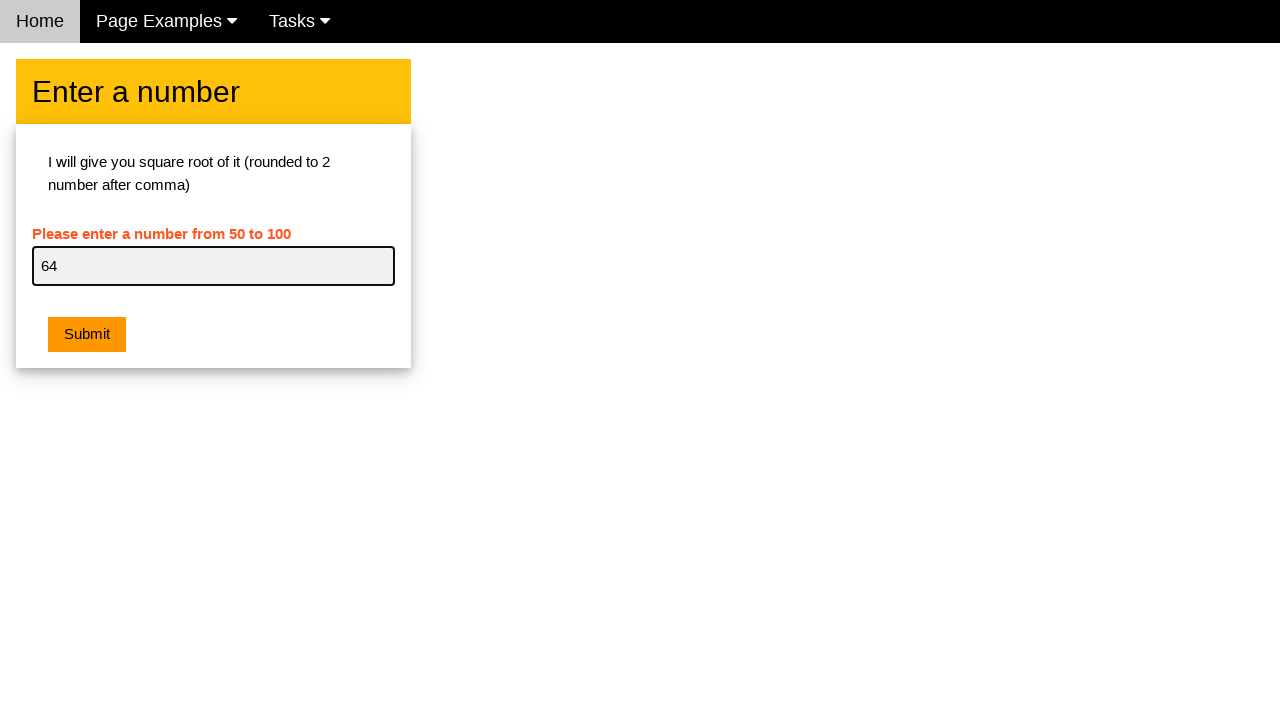

Clicked the submit button at (87, 335) on .w3-btn
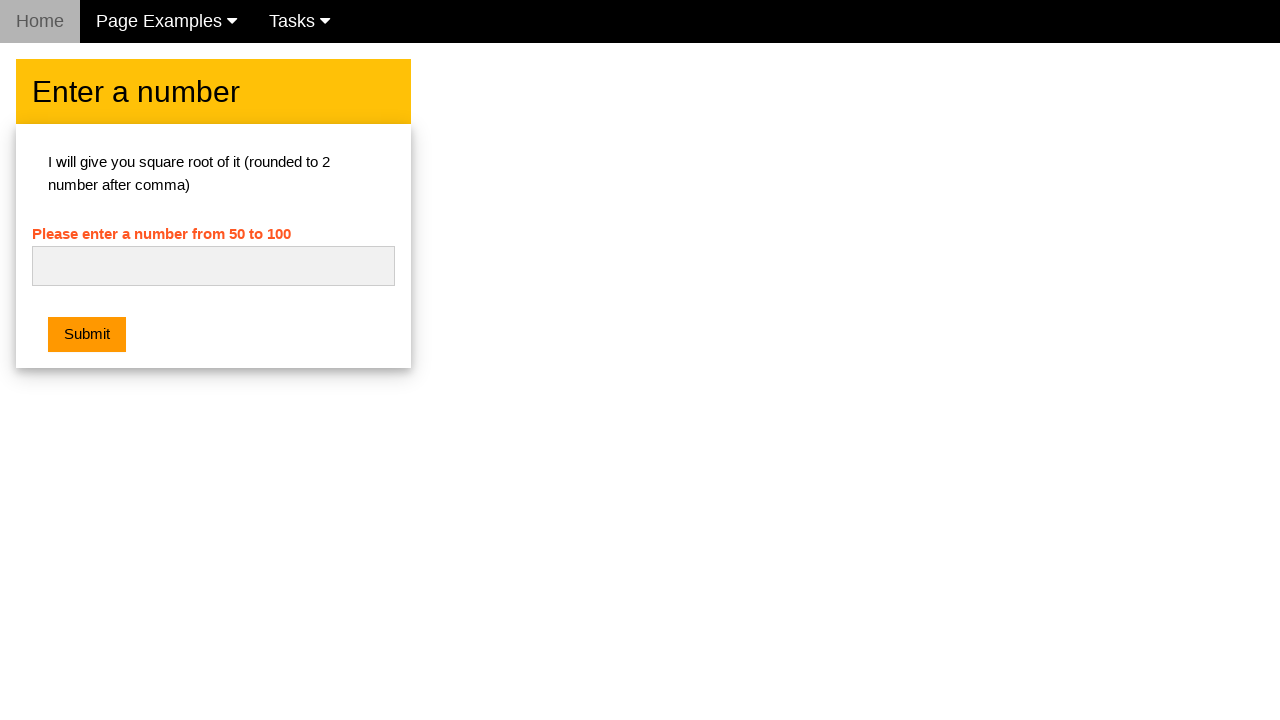

Set up dialog handler to accept alerts
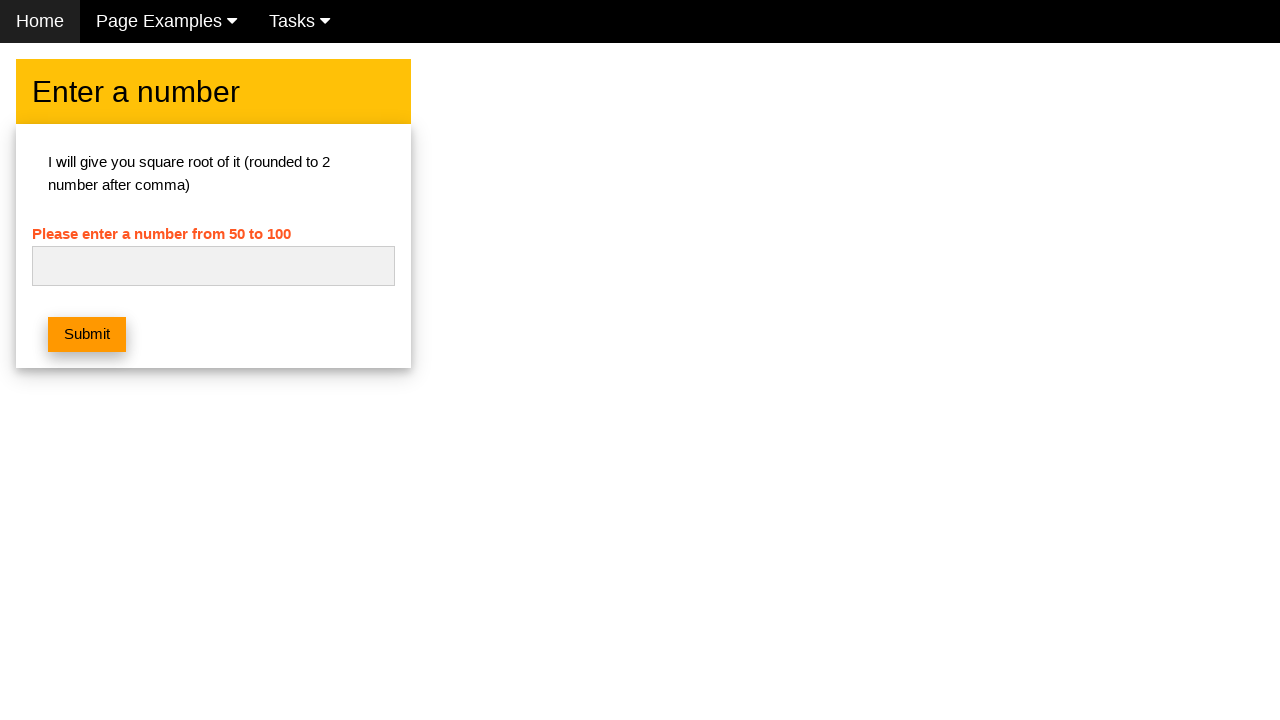

Waited 500ms for alert processing
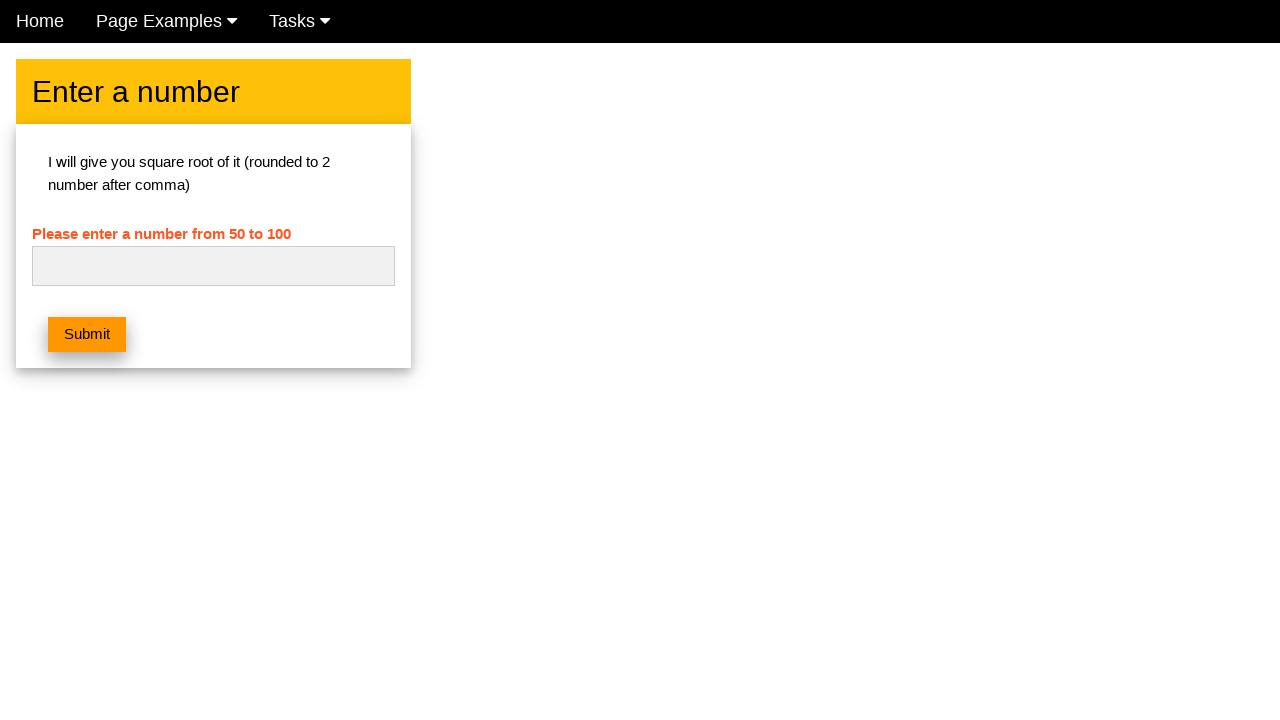

Verified error message is not displayed
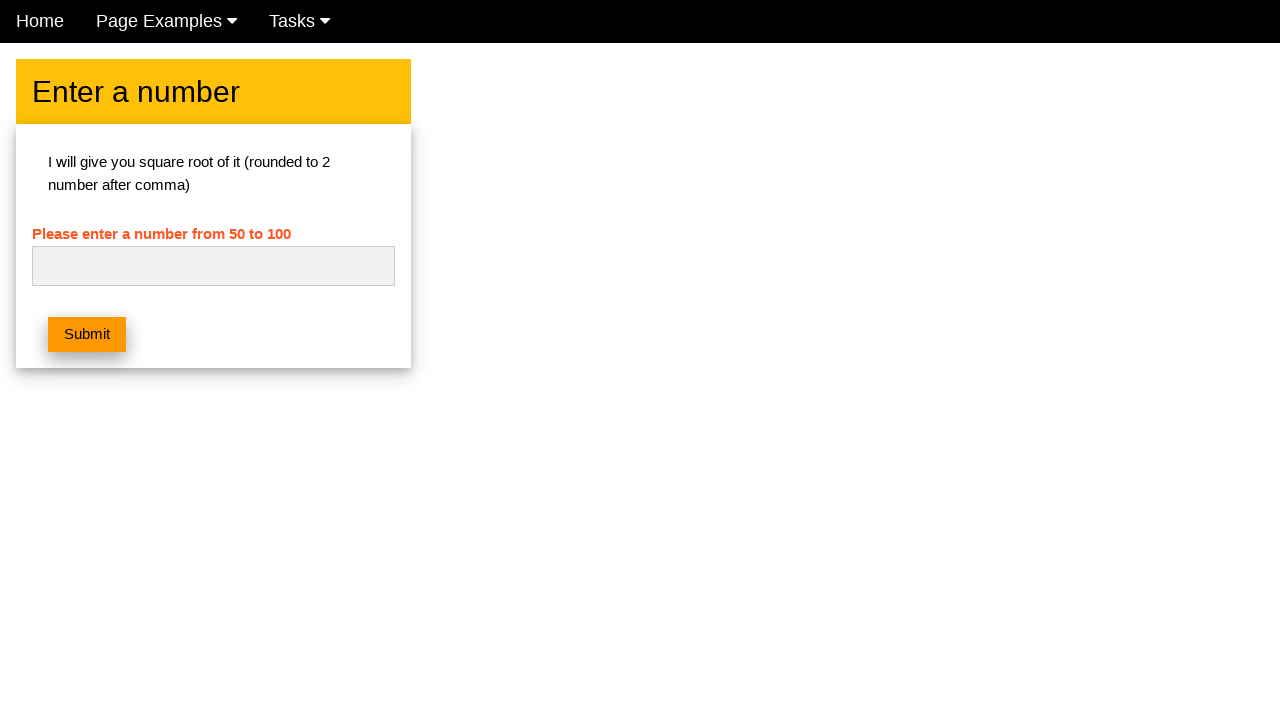

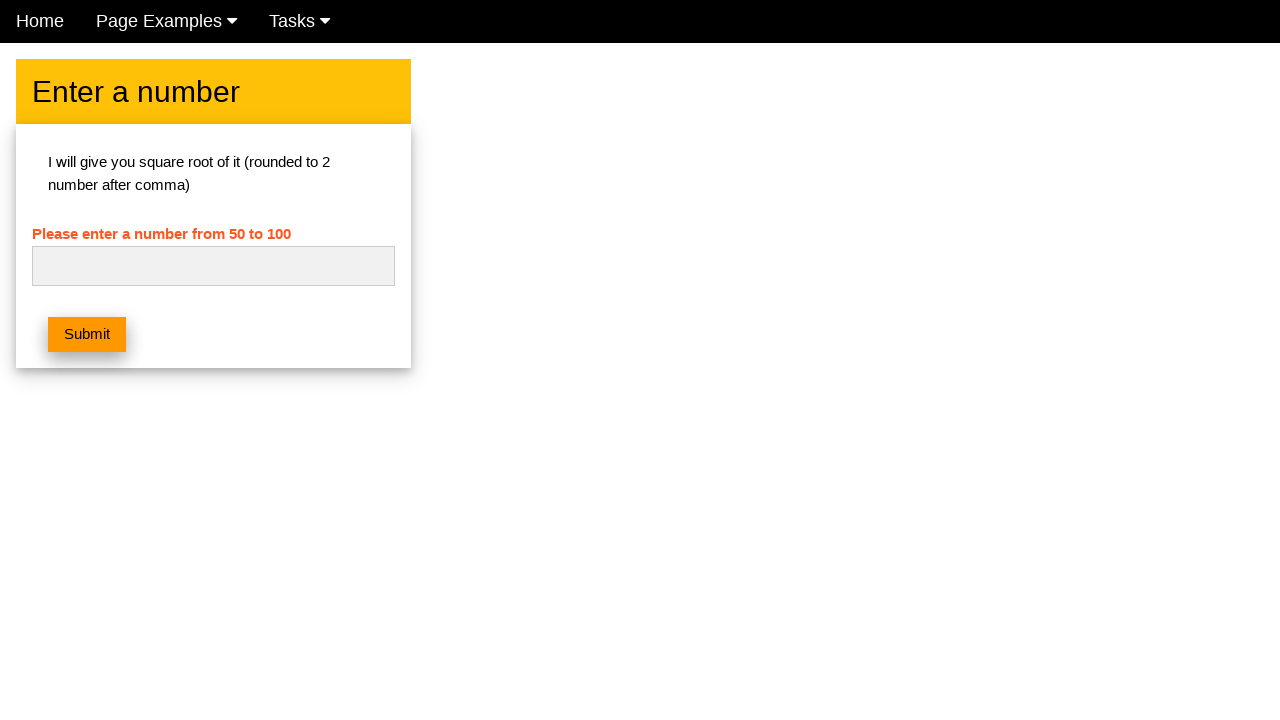